Tests drag and drop functionality on jQuery UI demo page by dragging an element from source to destination within an iframe

Starting URL: https://jqueryui.com/droppable/

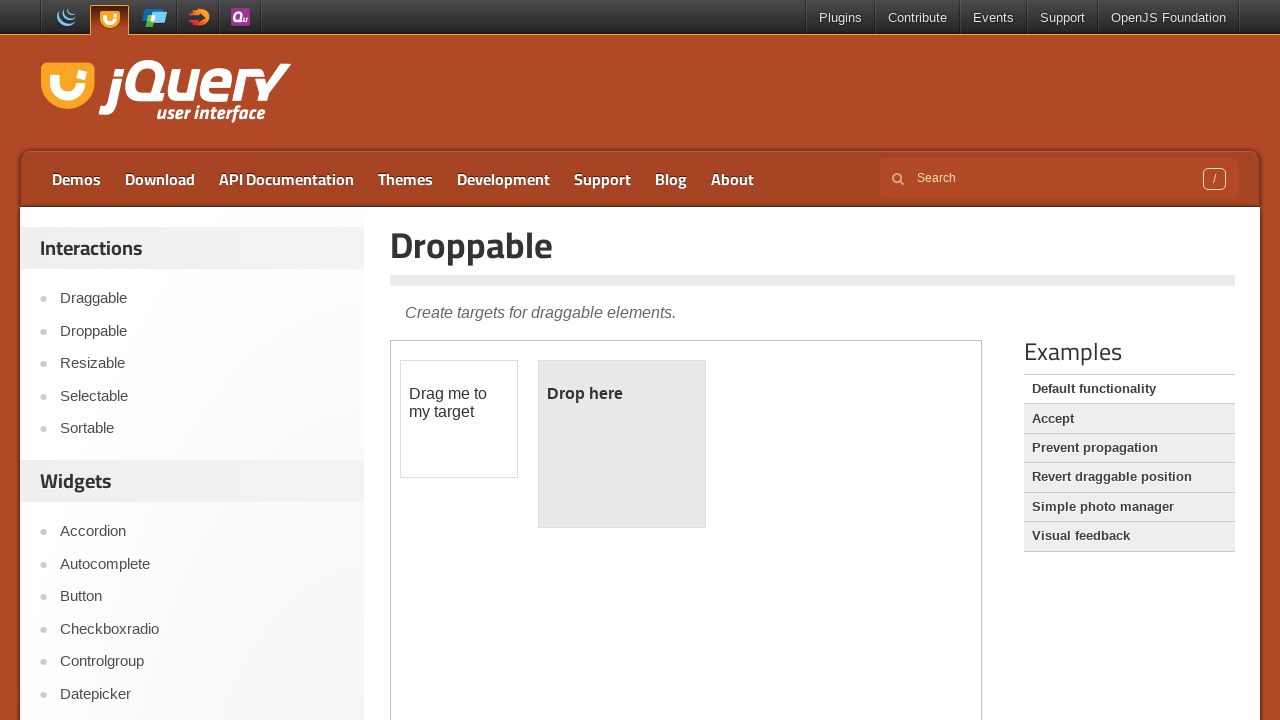

Navigated to jQuery UI droppable demo page
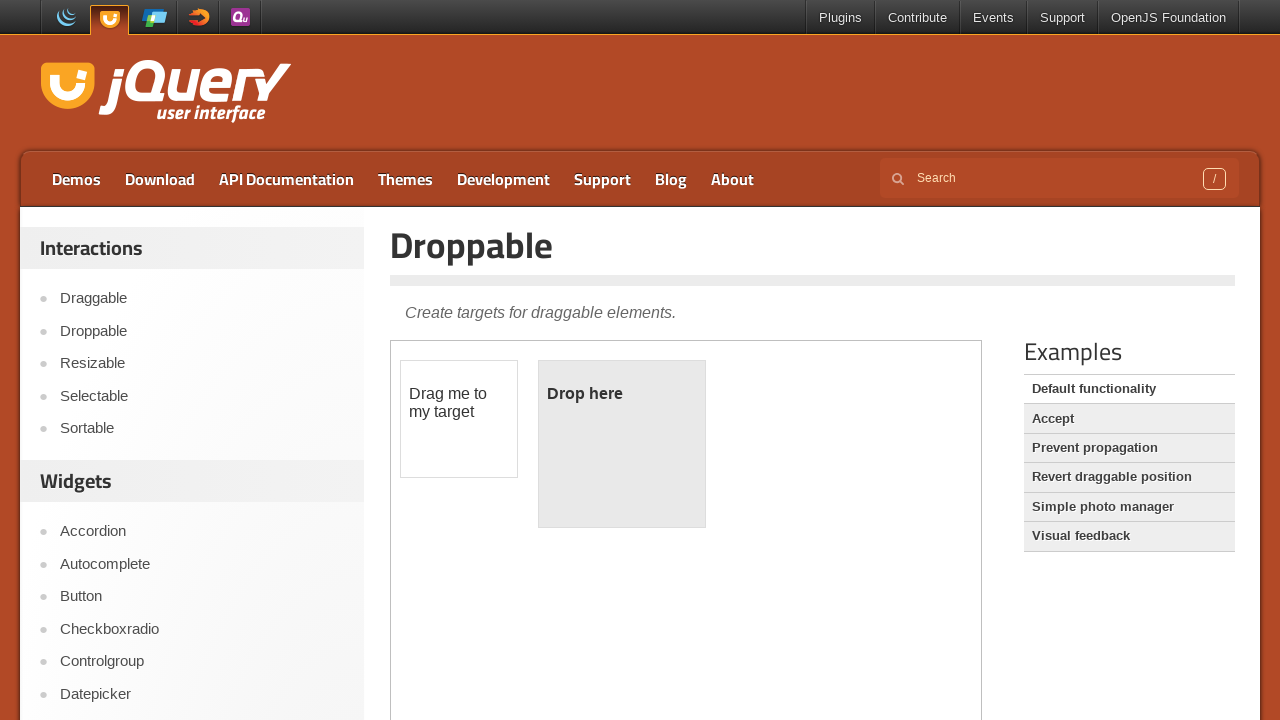

Located and switched to demo iframe
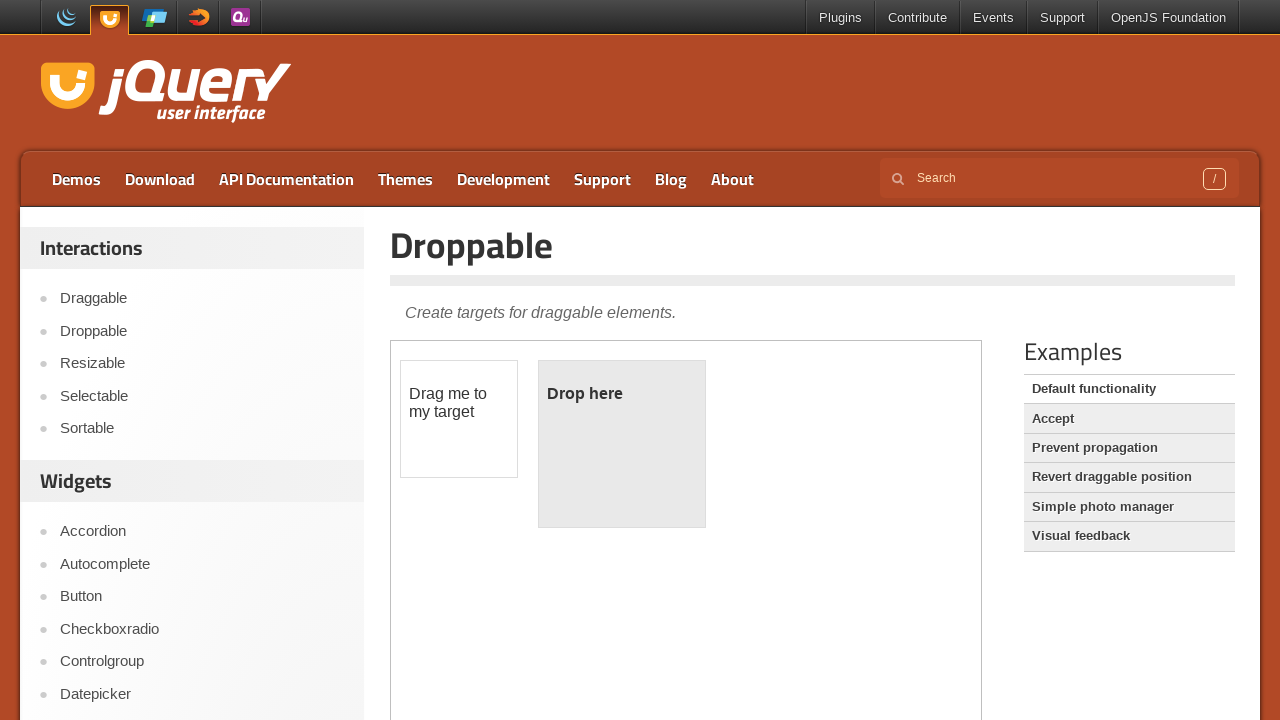

Located draggable source element
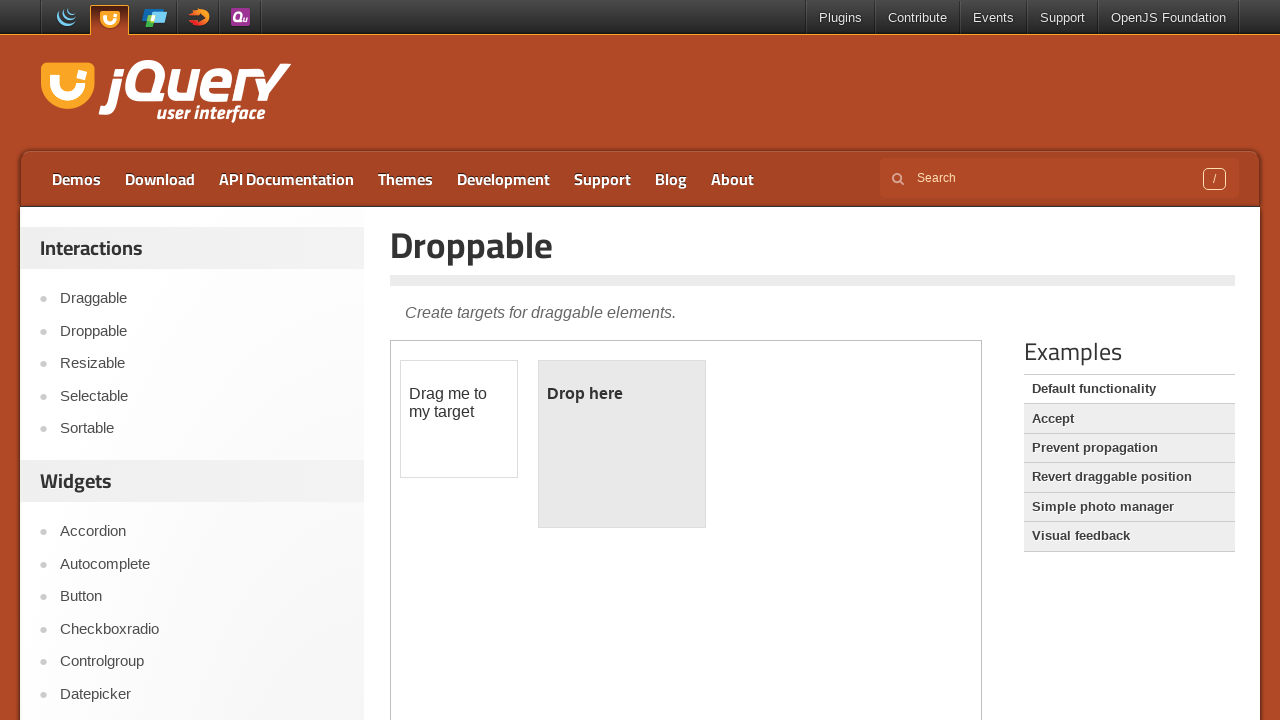

Located droppable destination element
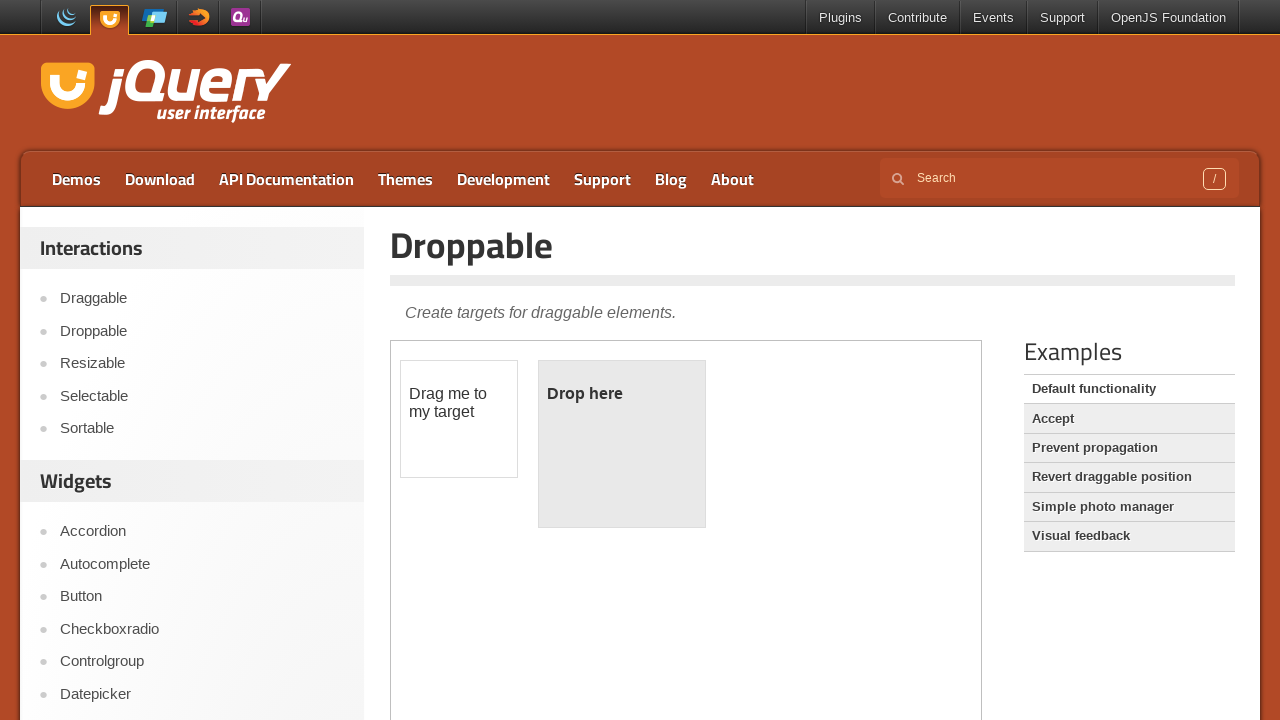

Dragged element from source to destination at (622, 444)
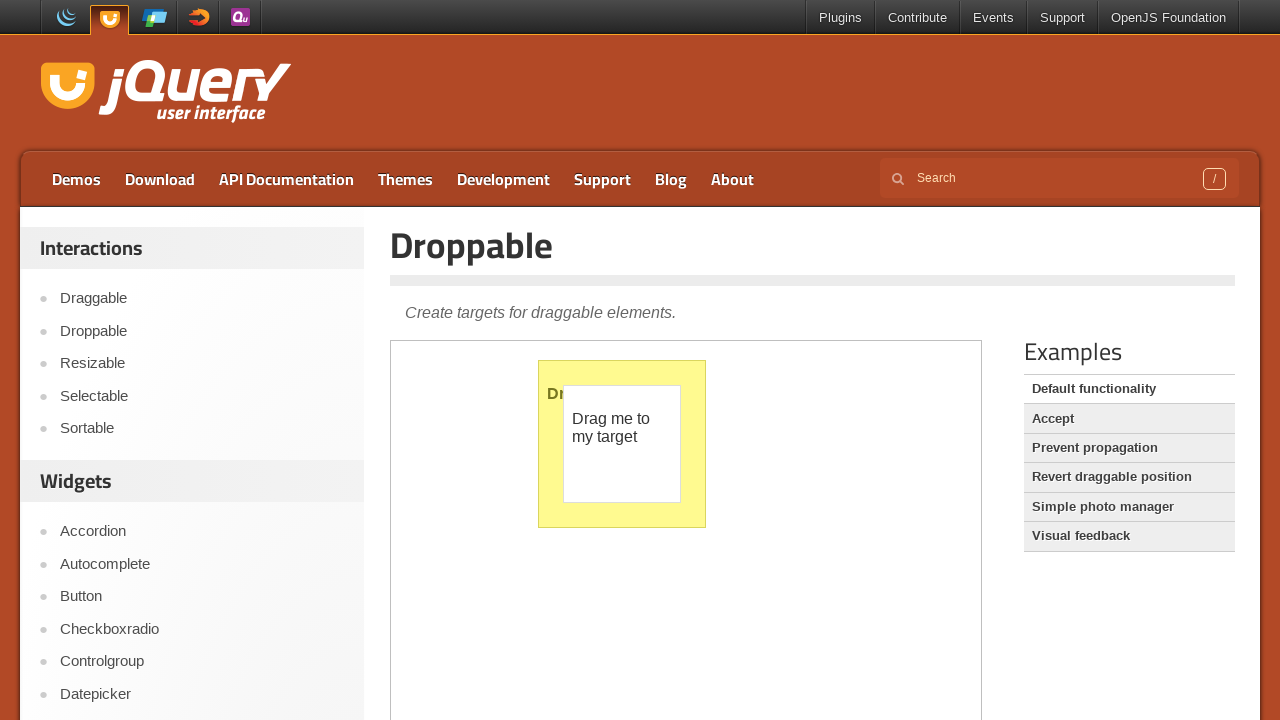

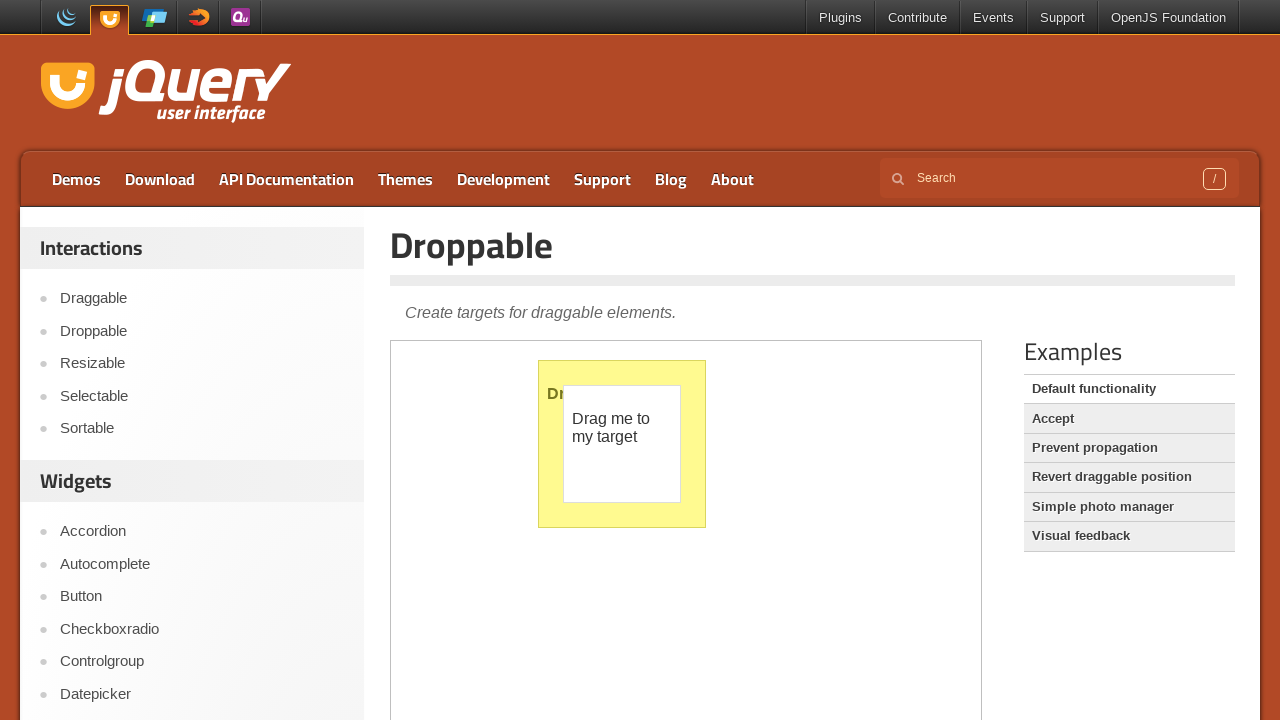